Navigates to W3Schools HTML tables page and verifies that the example table with customer data is present and has the expected structure with rows and columns.

Starting URL: https://www.w3schools.com/html/html_tables.asp

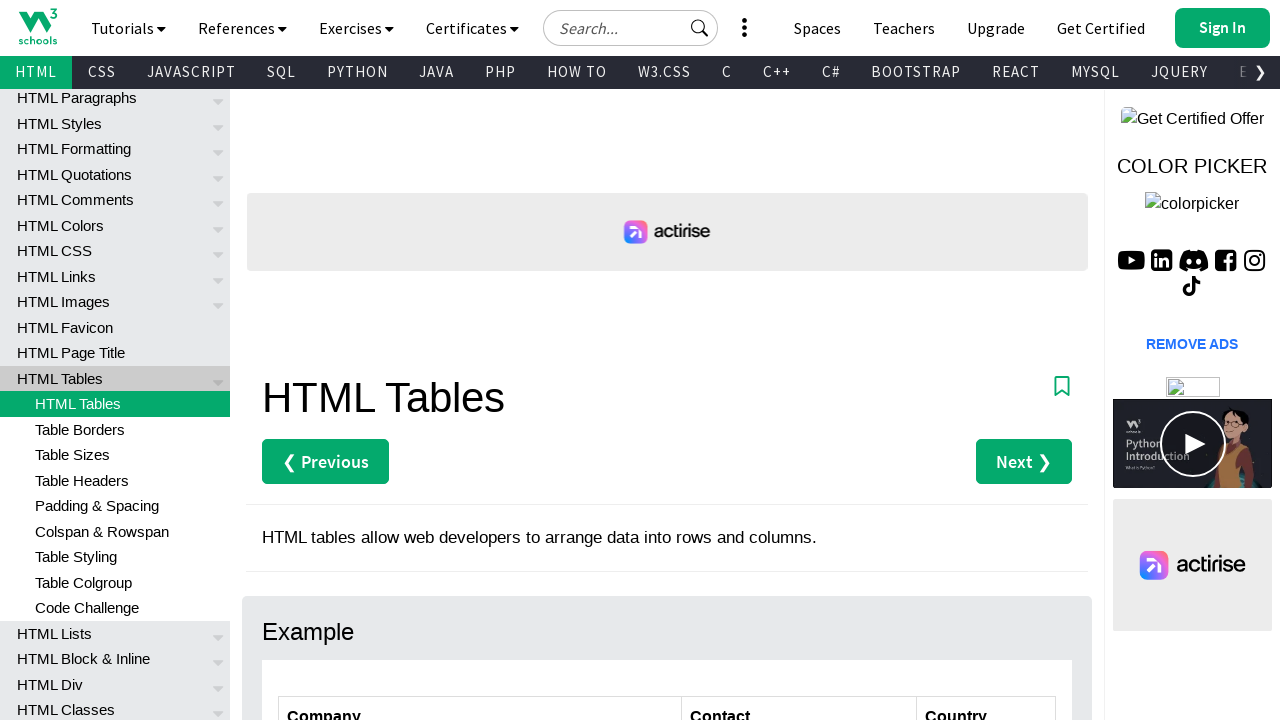

Navigated to W3Schools HTML tables page
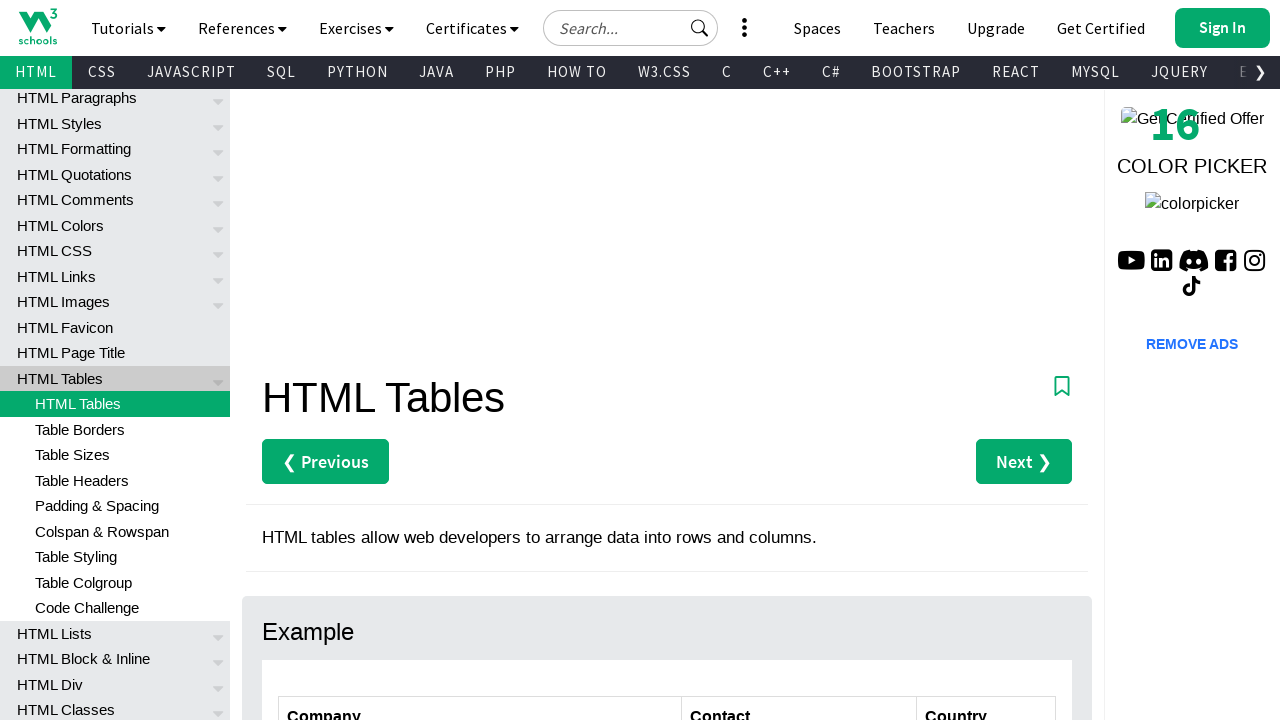

Customers table with id 'customers' is now visible
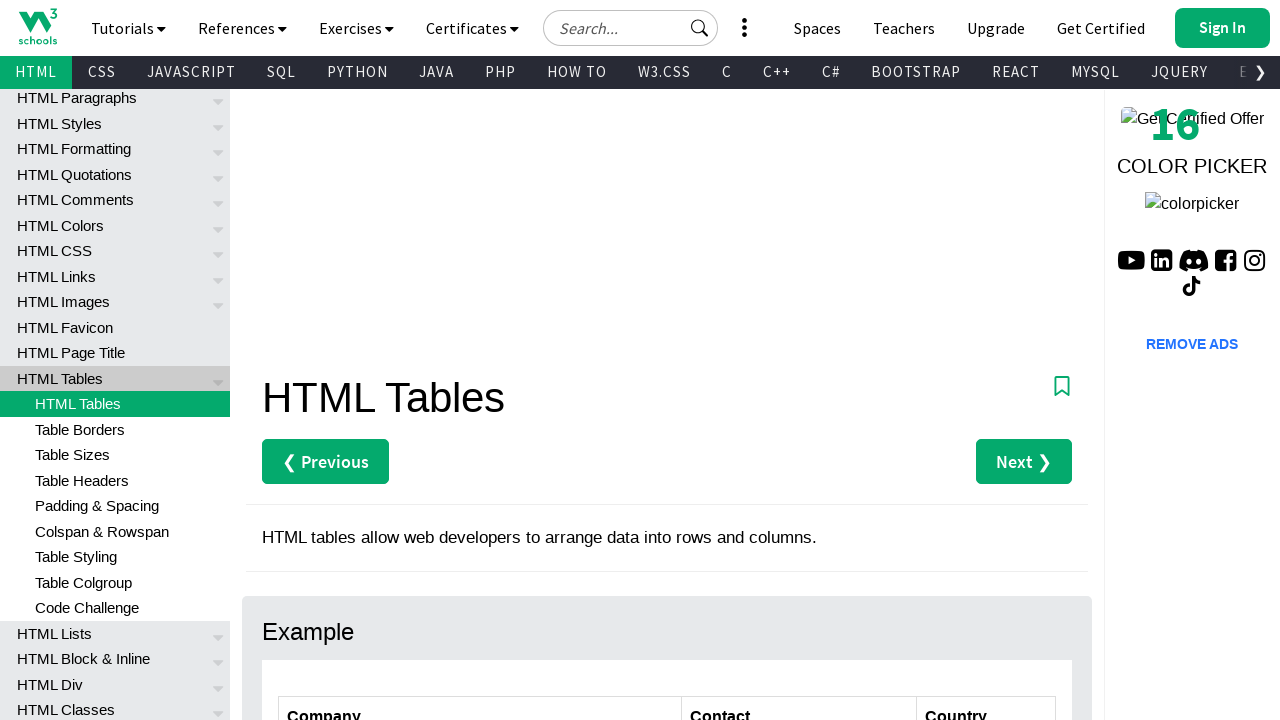

Table rows are present in the customers table
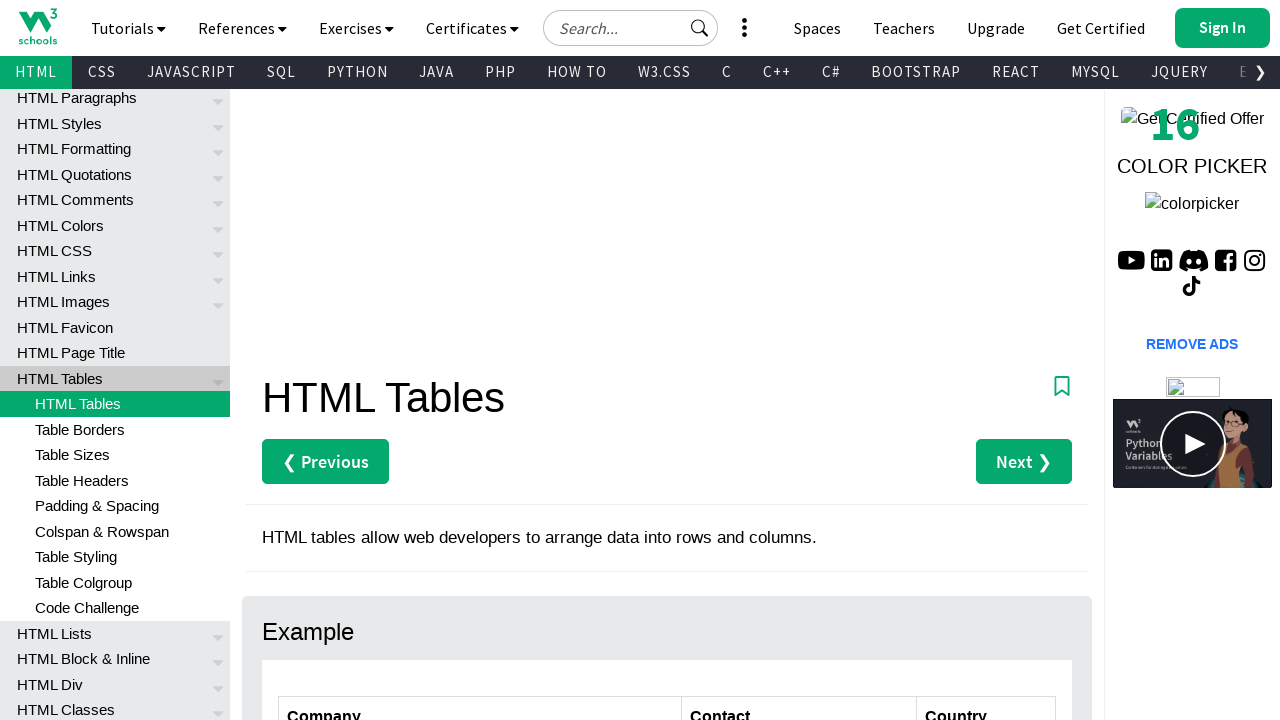

Table headers are present in the first row
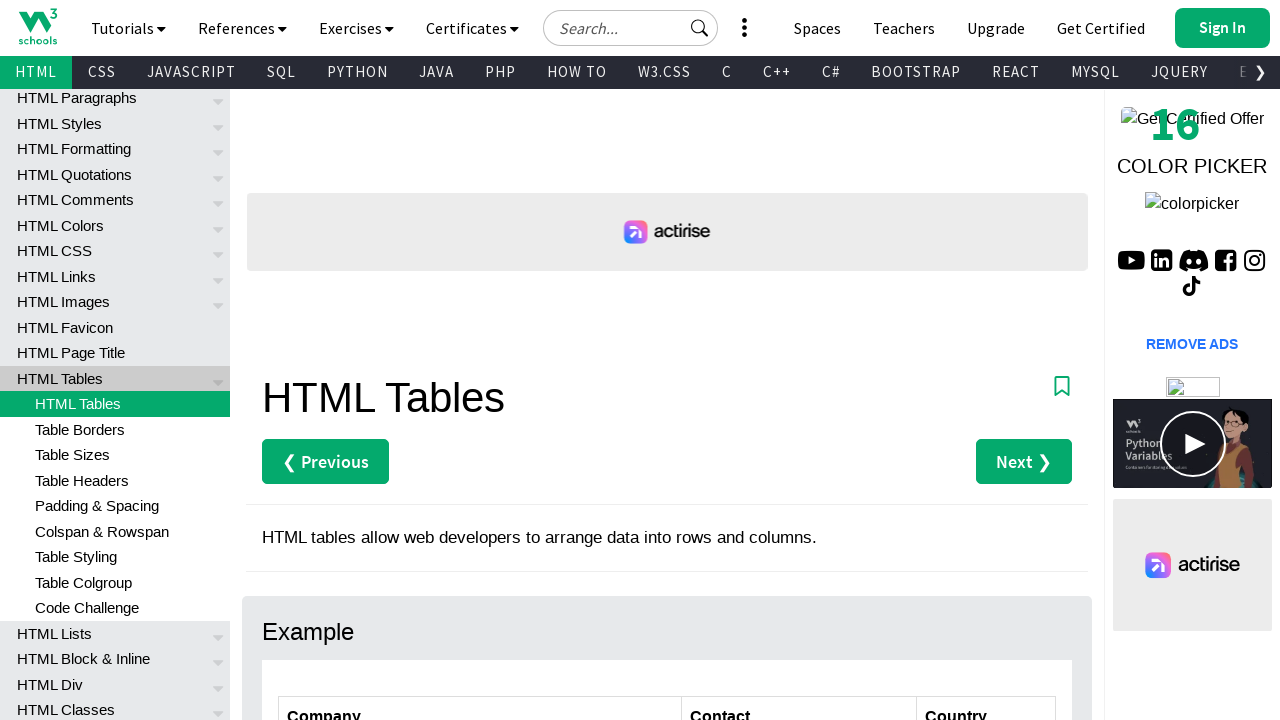

Clicked on first data cell in the customers table to verify interactivity at (480, 360) on xpath=//*[@id='customers']/tbody/tr[2]/td[1]
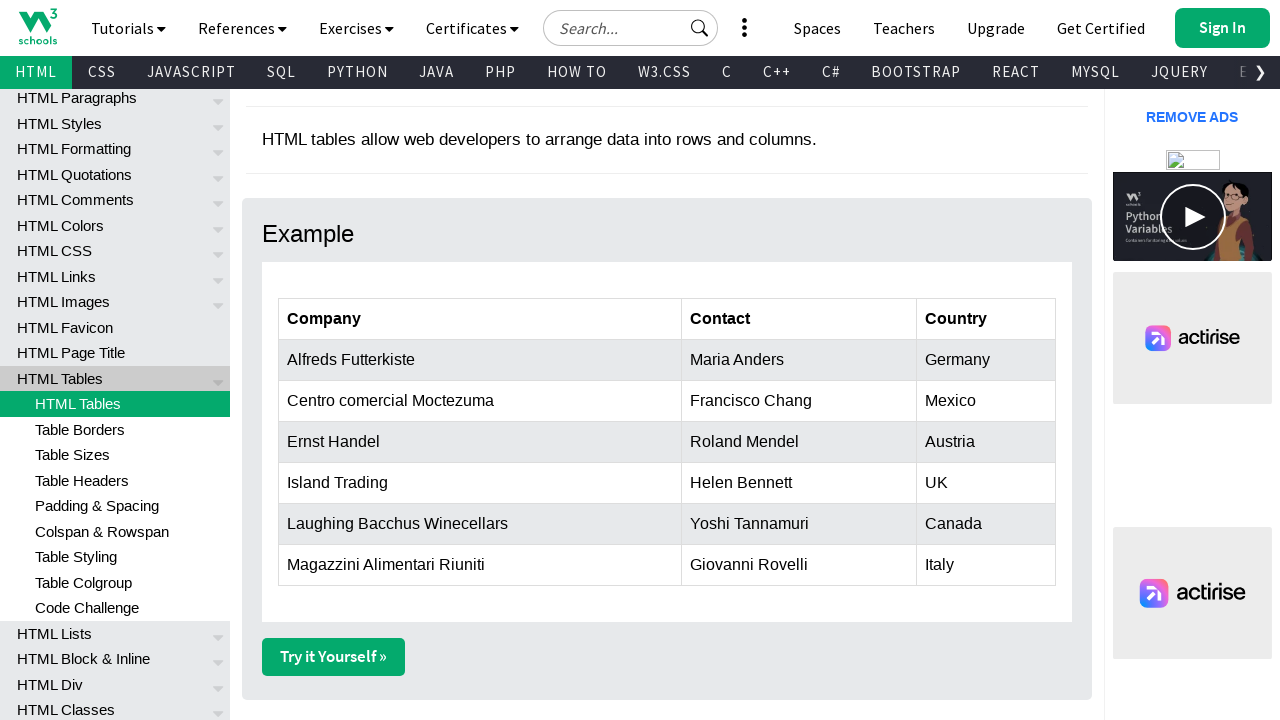

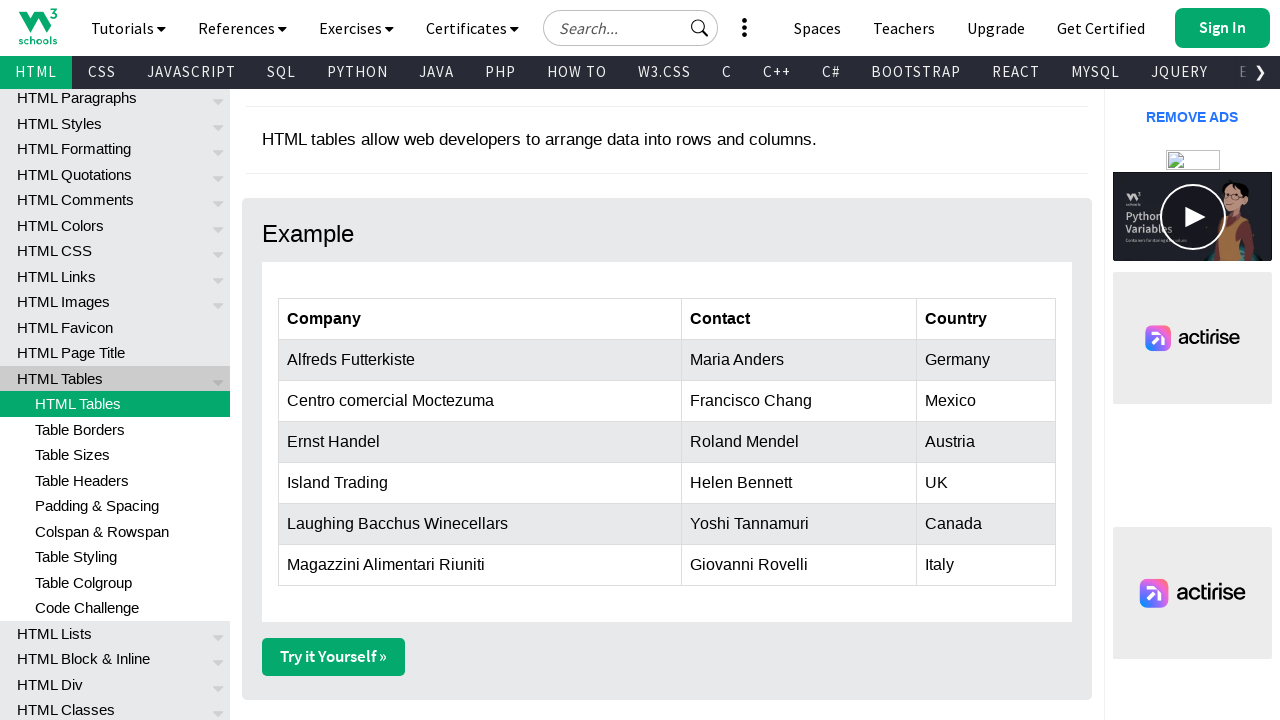